Tests responsive layout on Large Desktop (2560x1440) by setting viewport size and verifying page renders correctly.

Starting URL: https://playwright.dev/

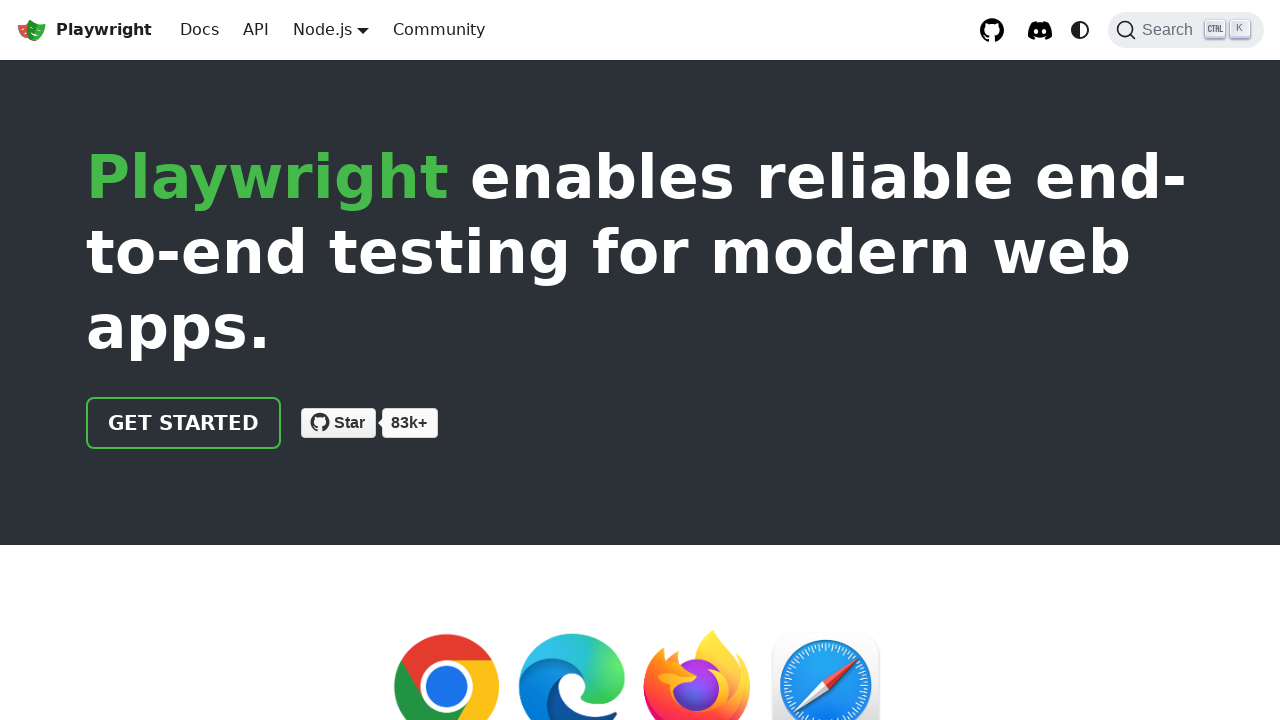

Set viewport to Large Desktop size (2560x1440)
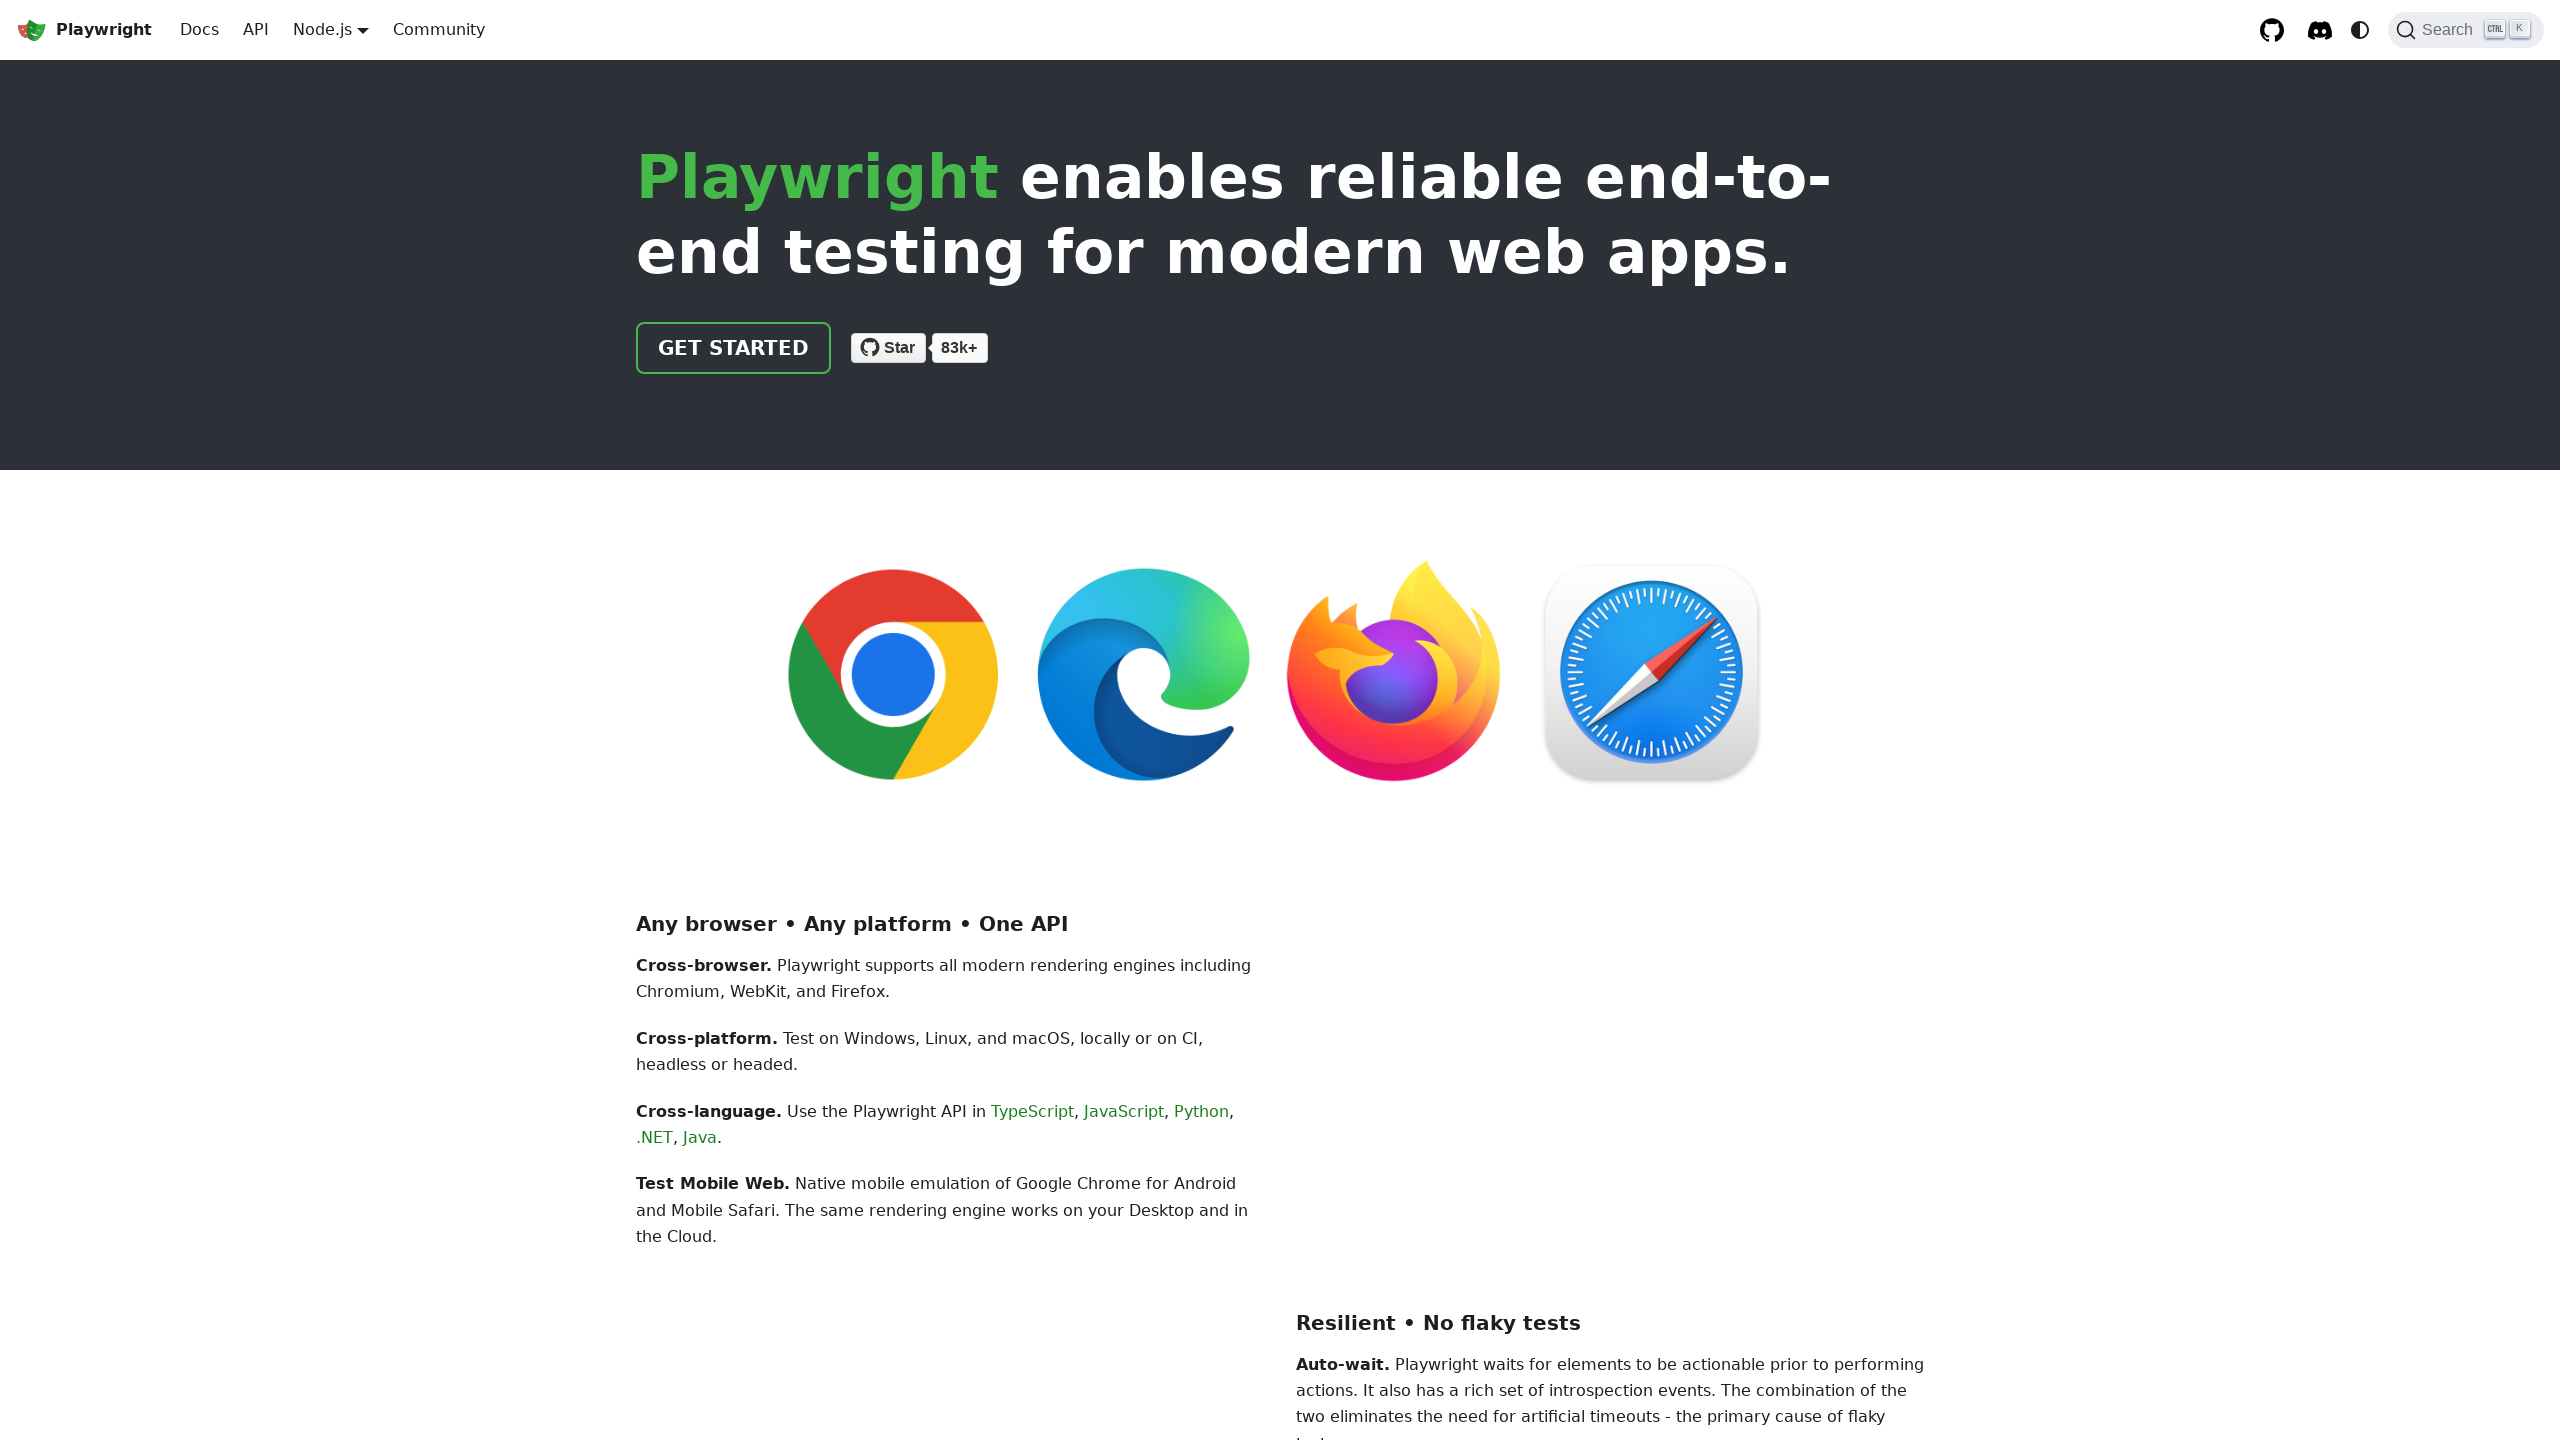

Reloaded page to apply new viewport size
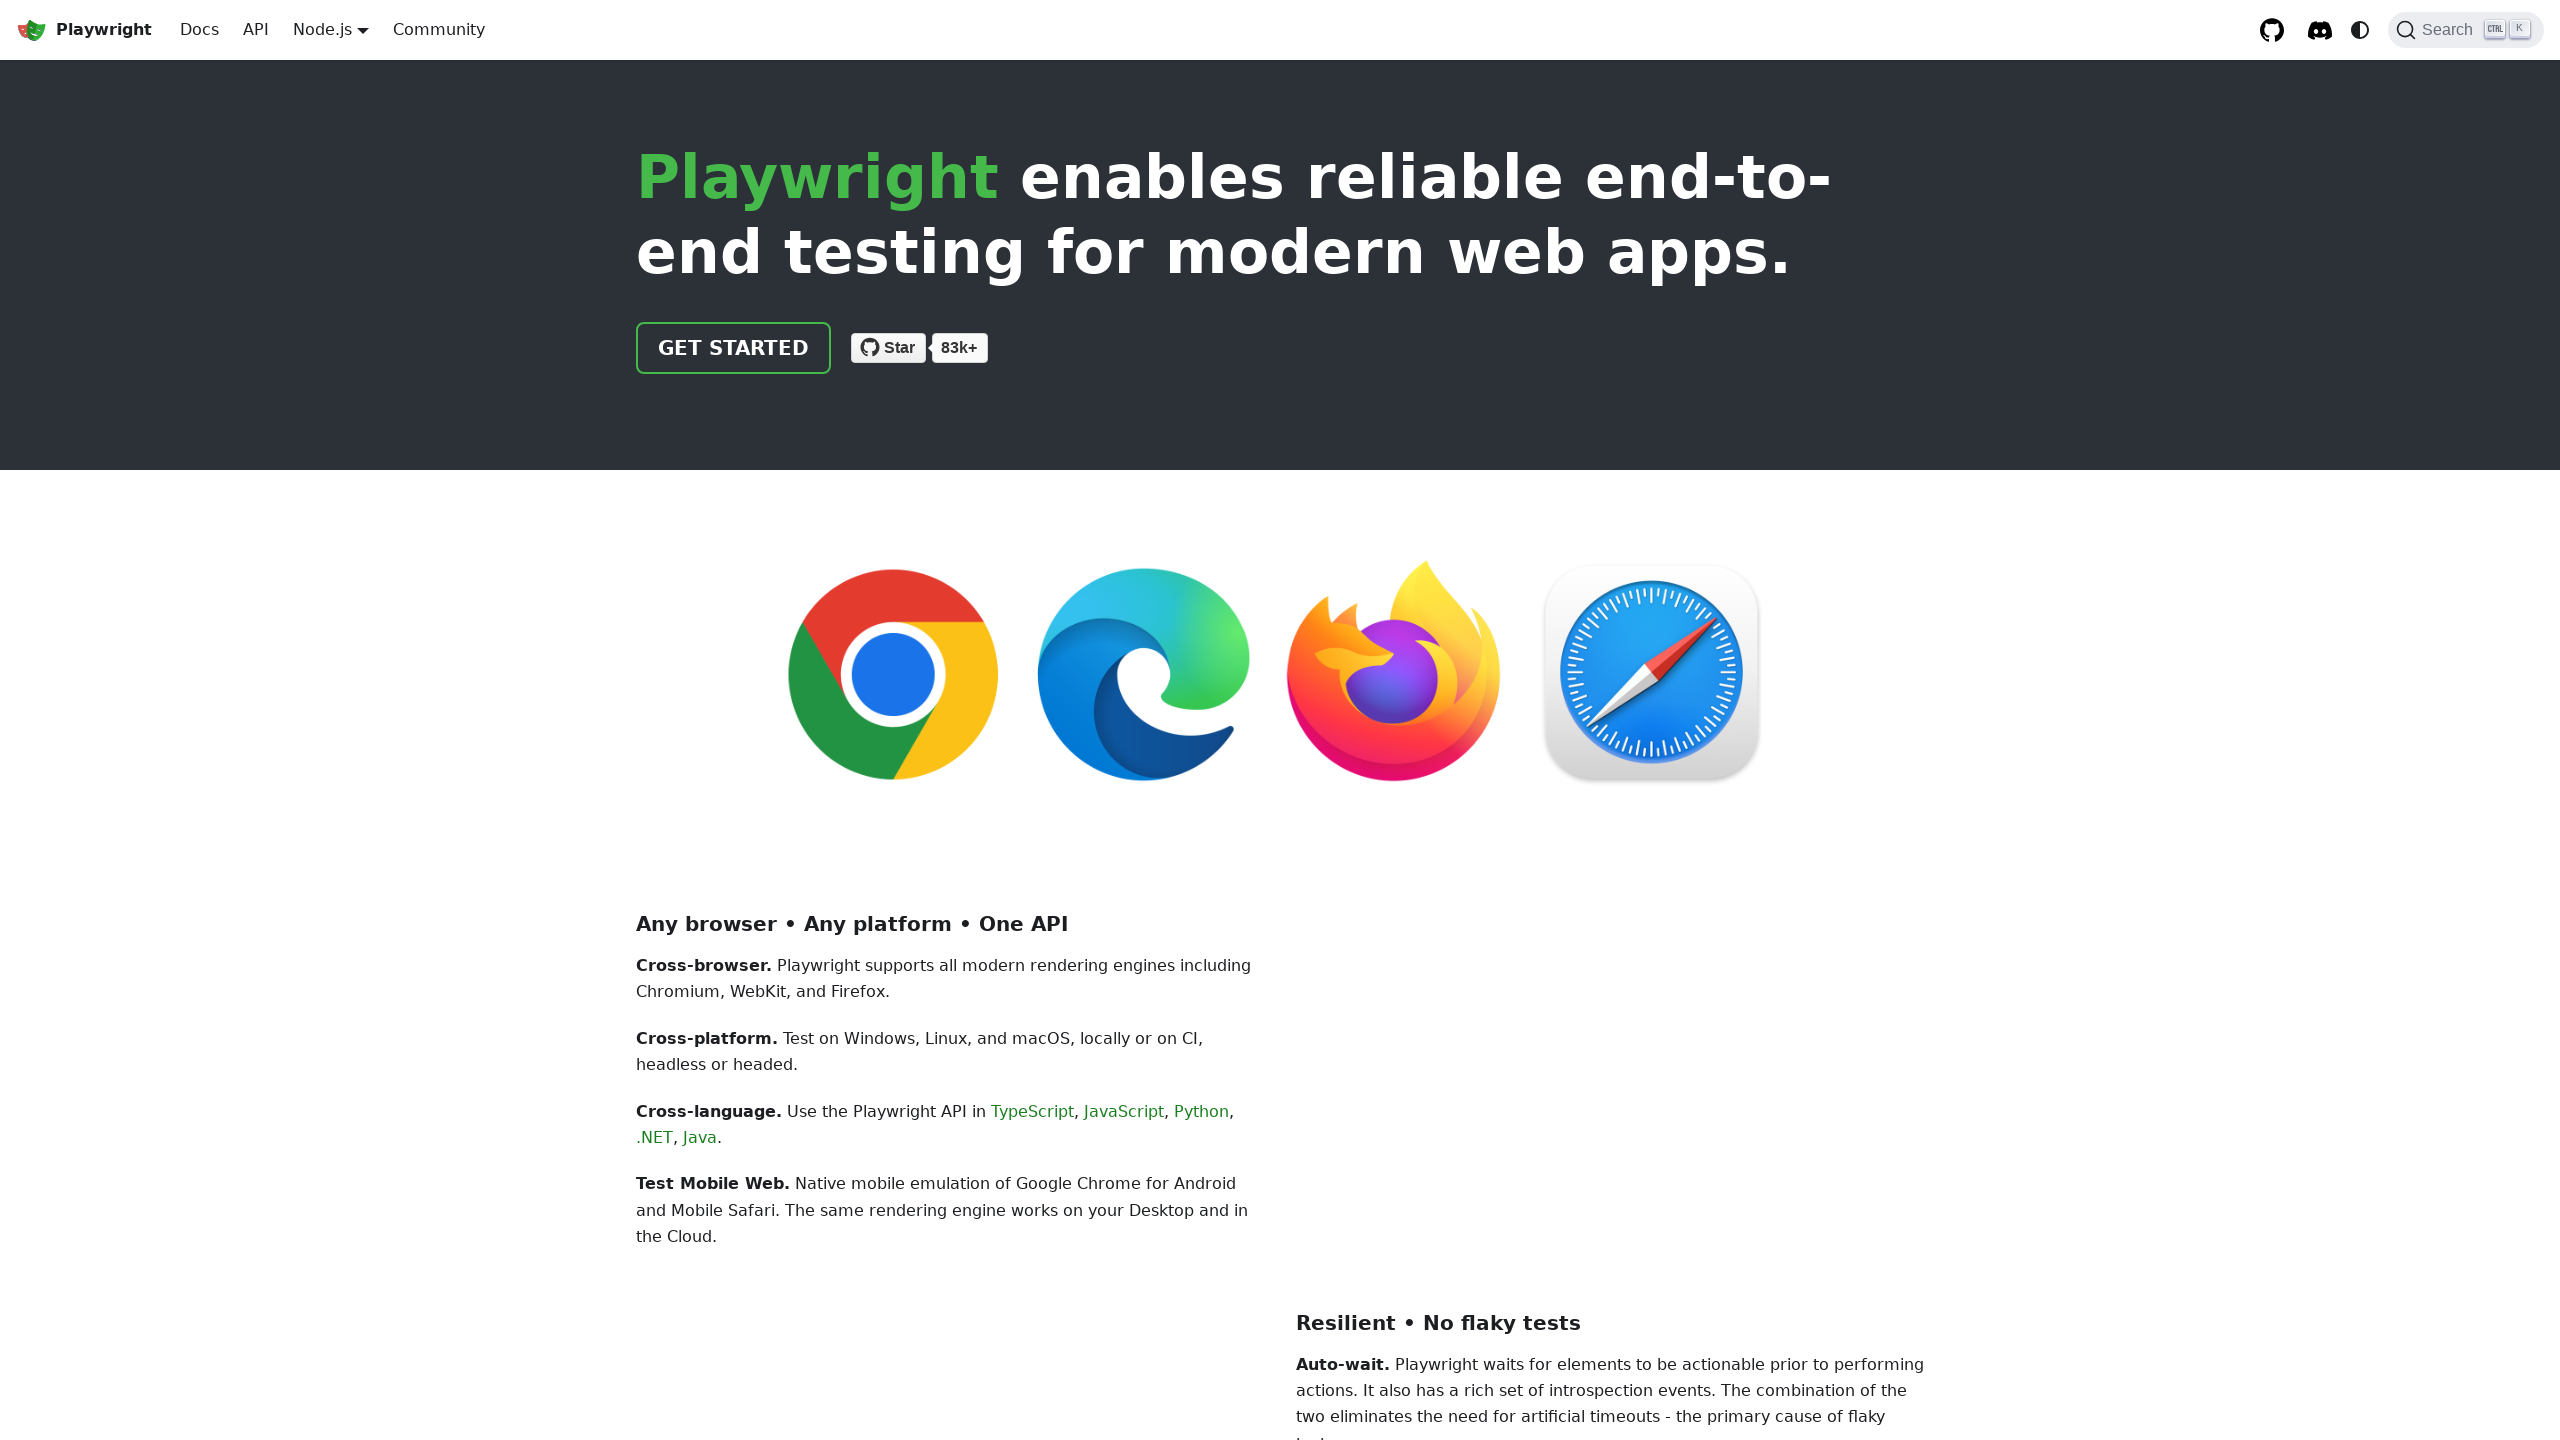

Page loaded with network idle state
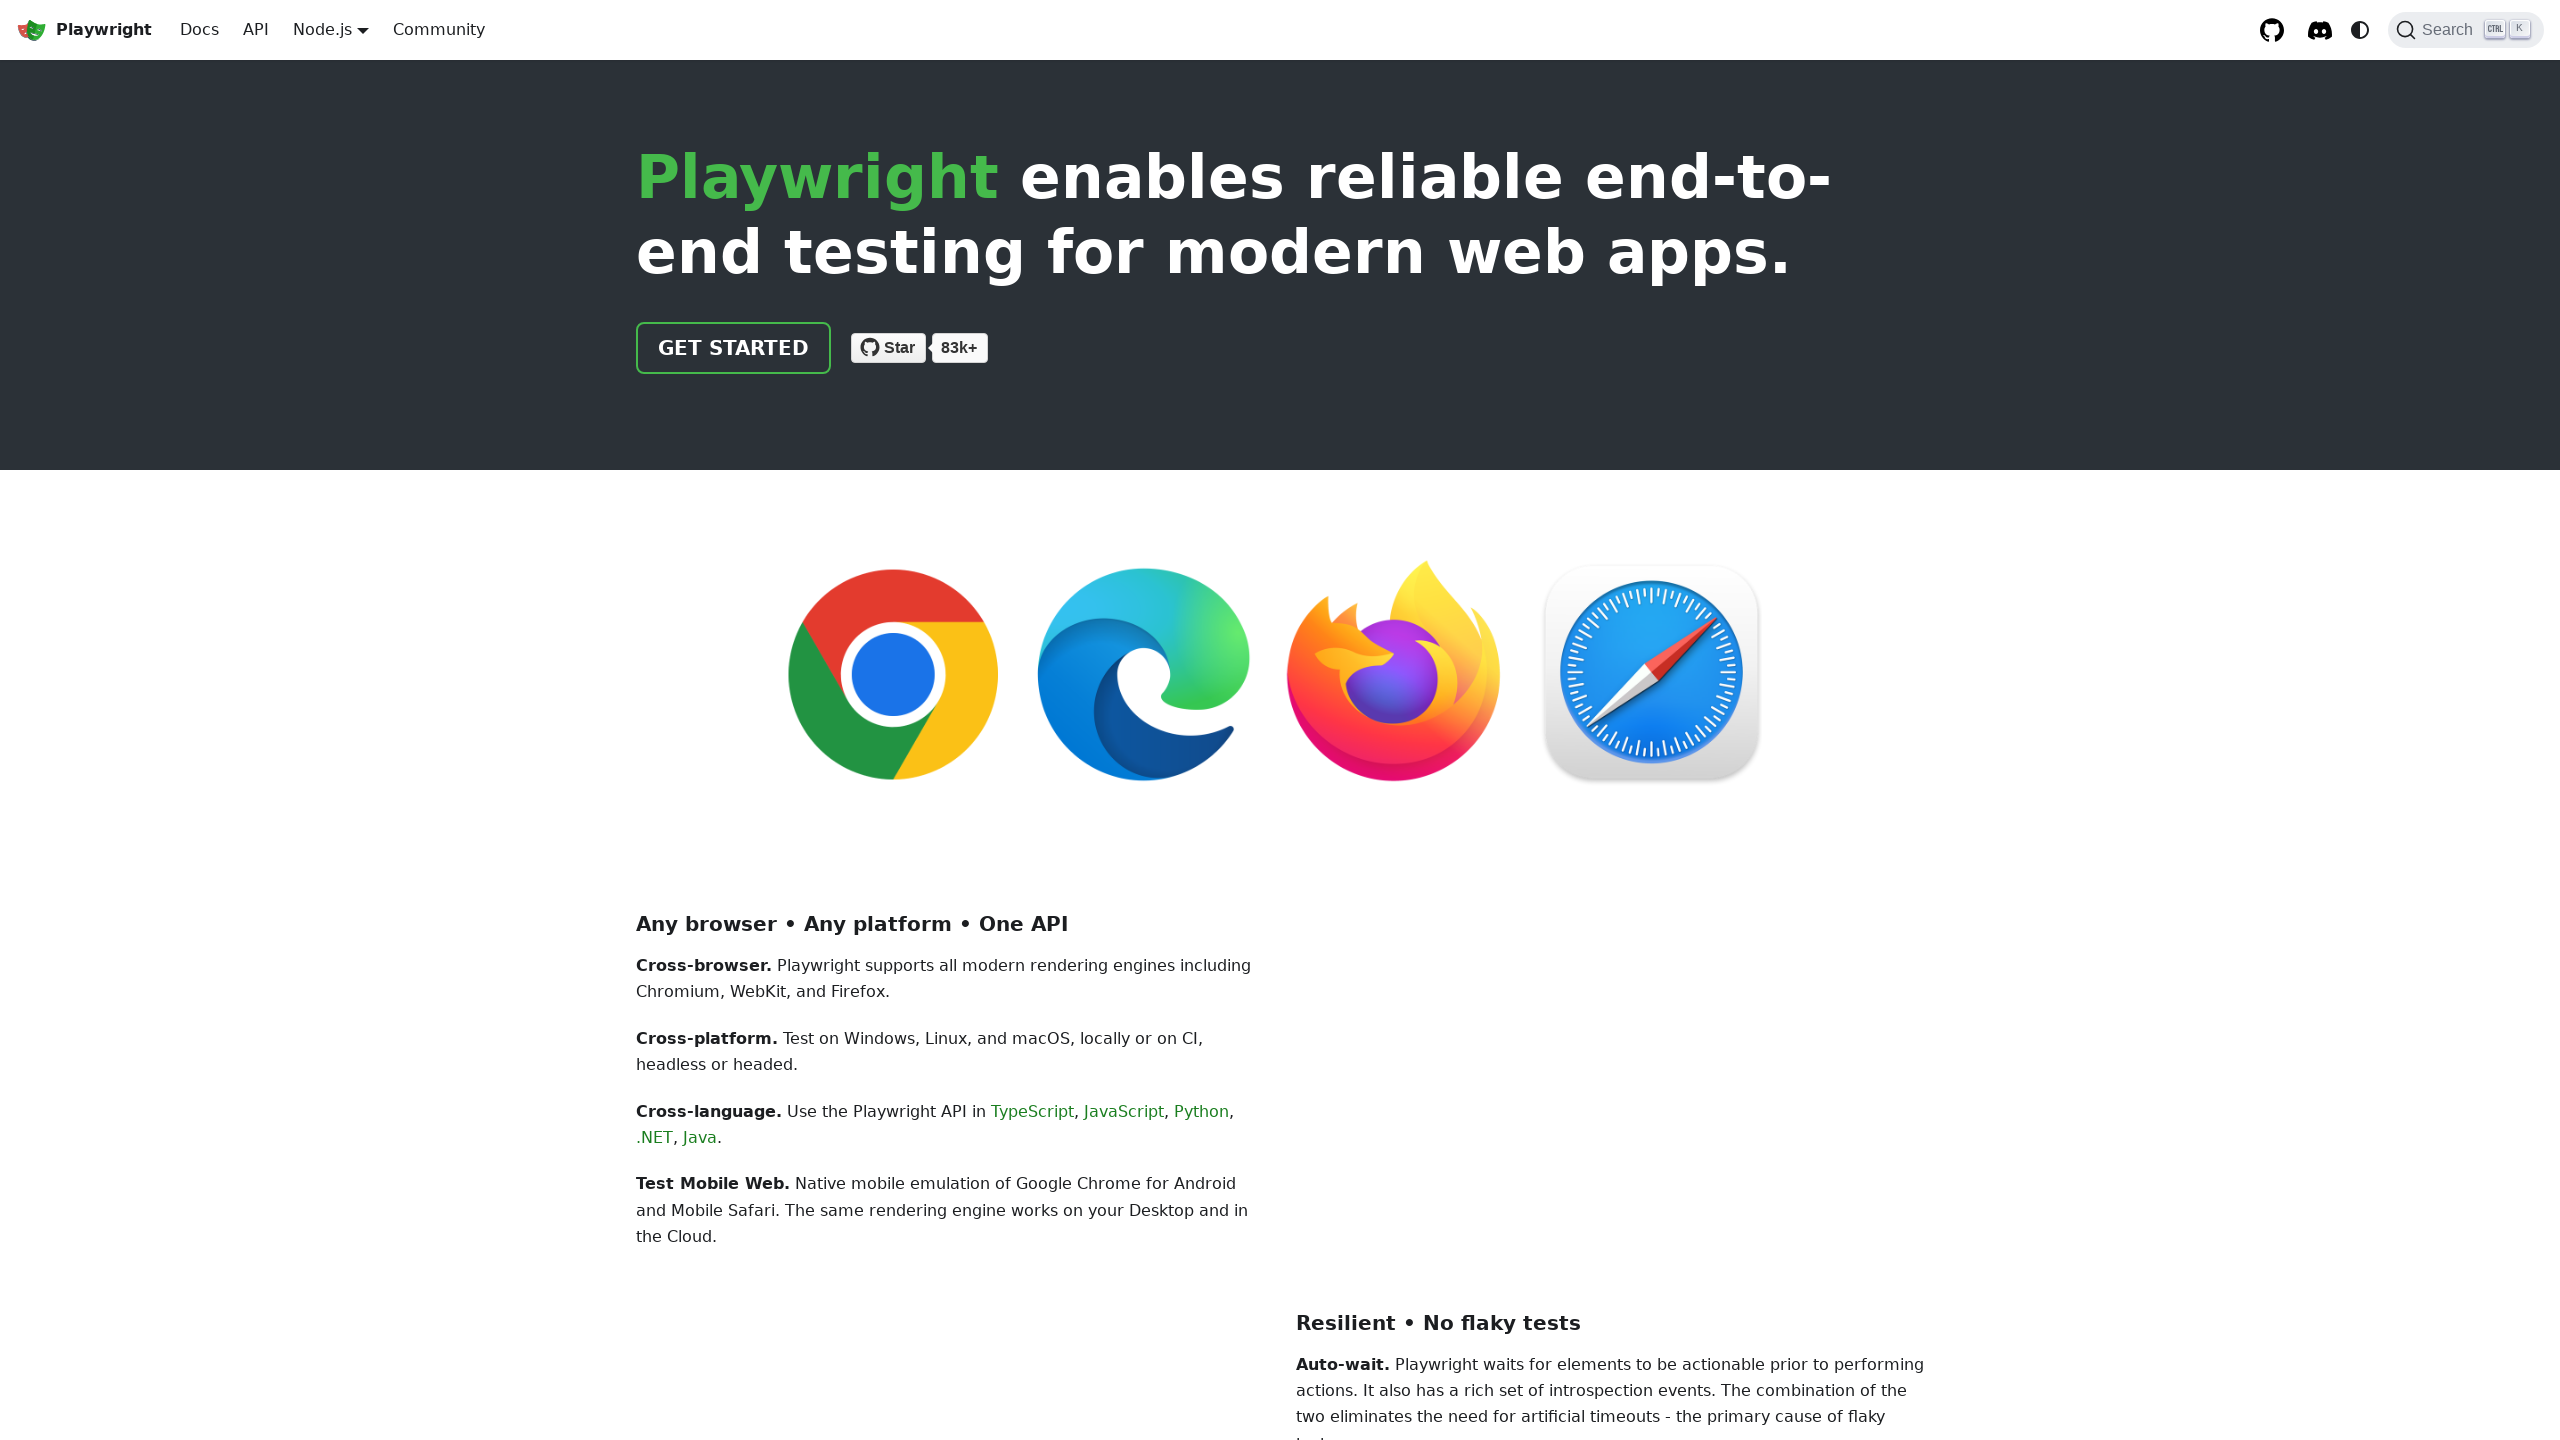

Waited 500ms for responsive layout adjustments
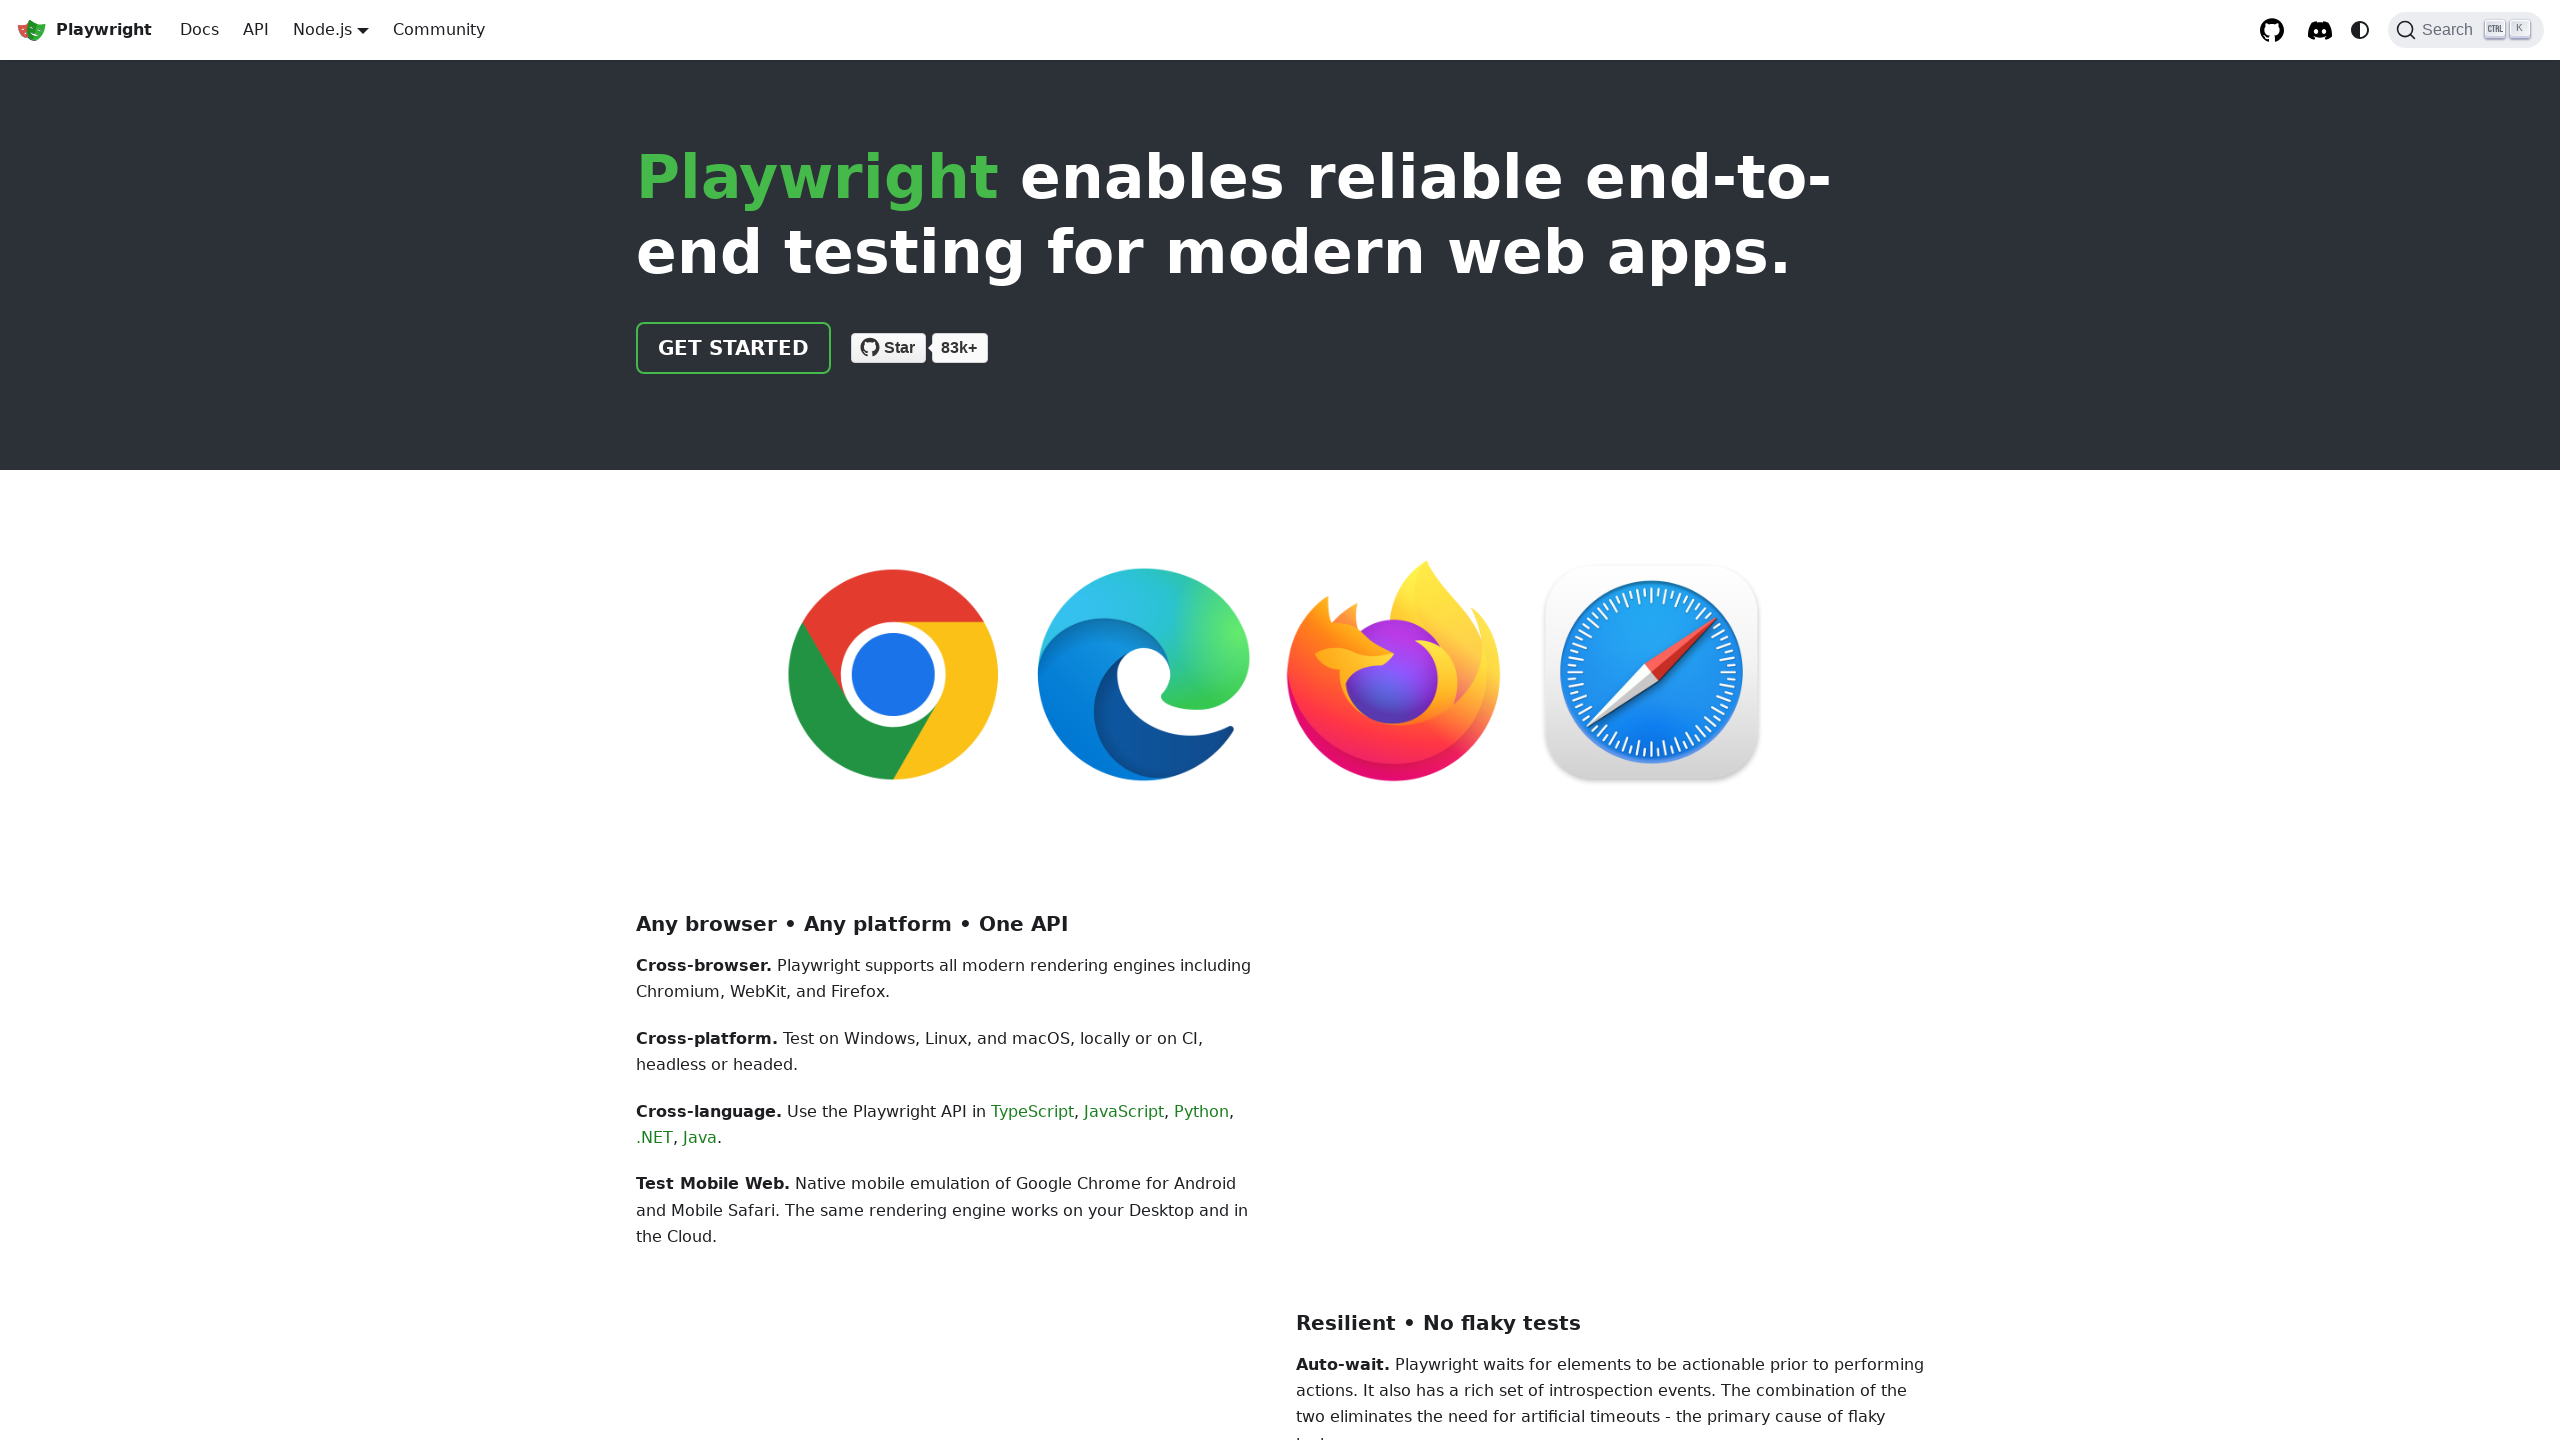

Verified h1 element is present on page
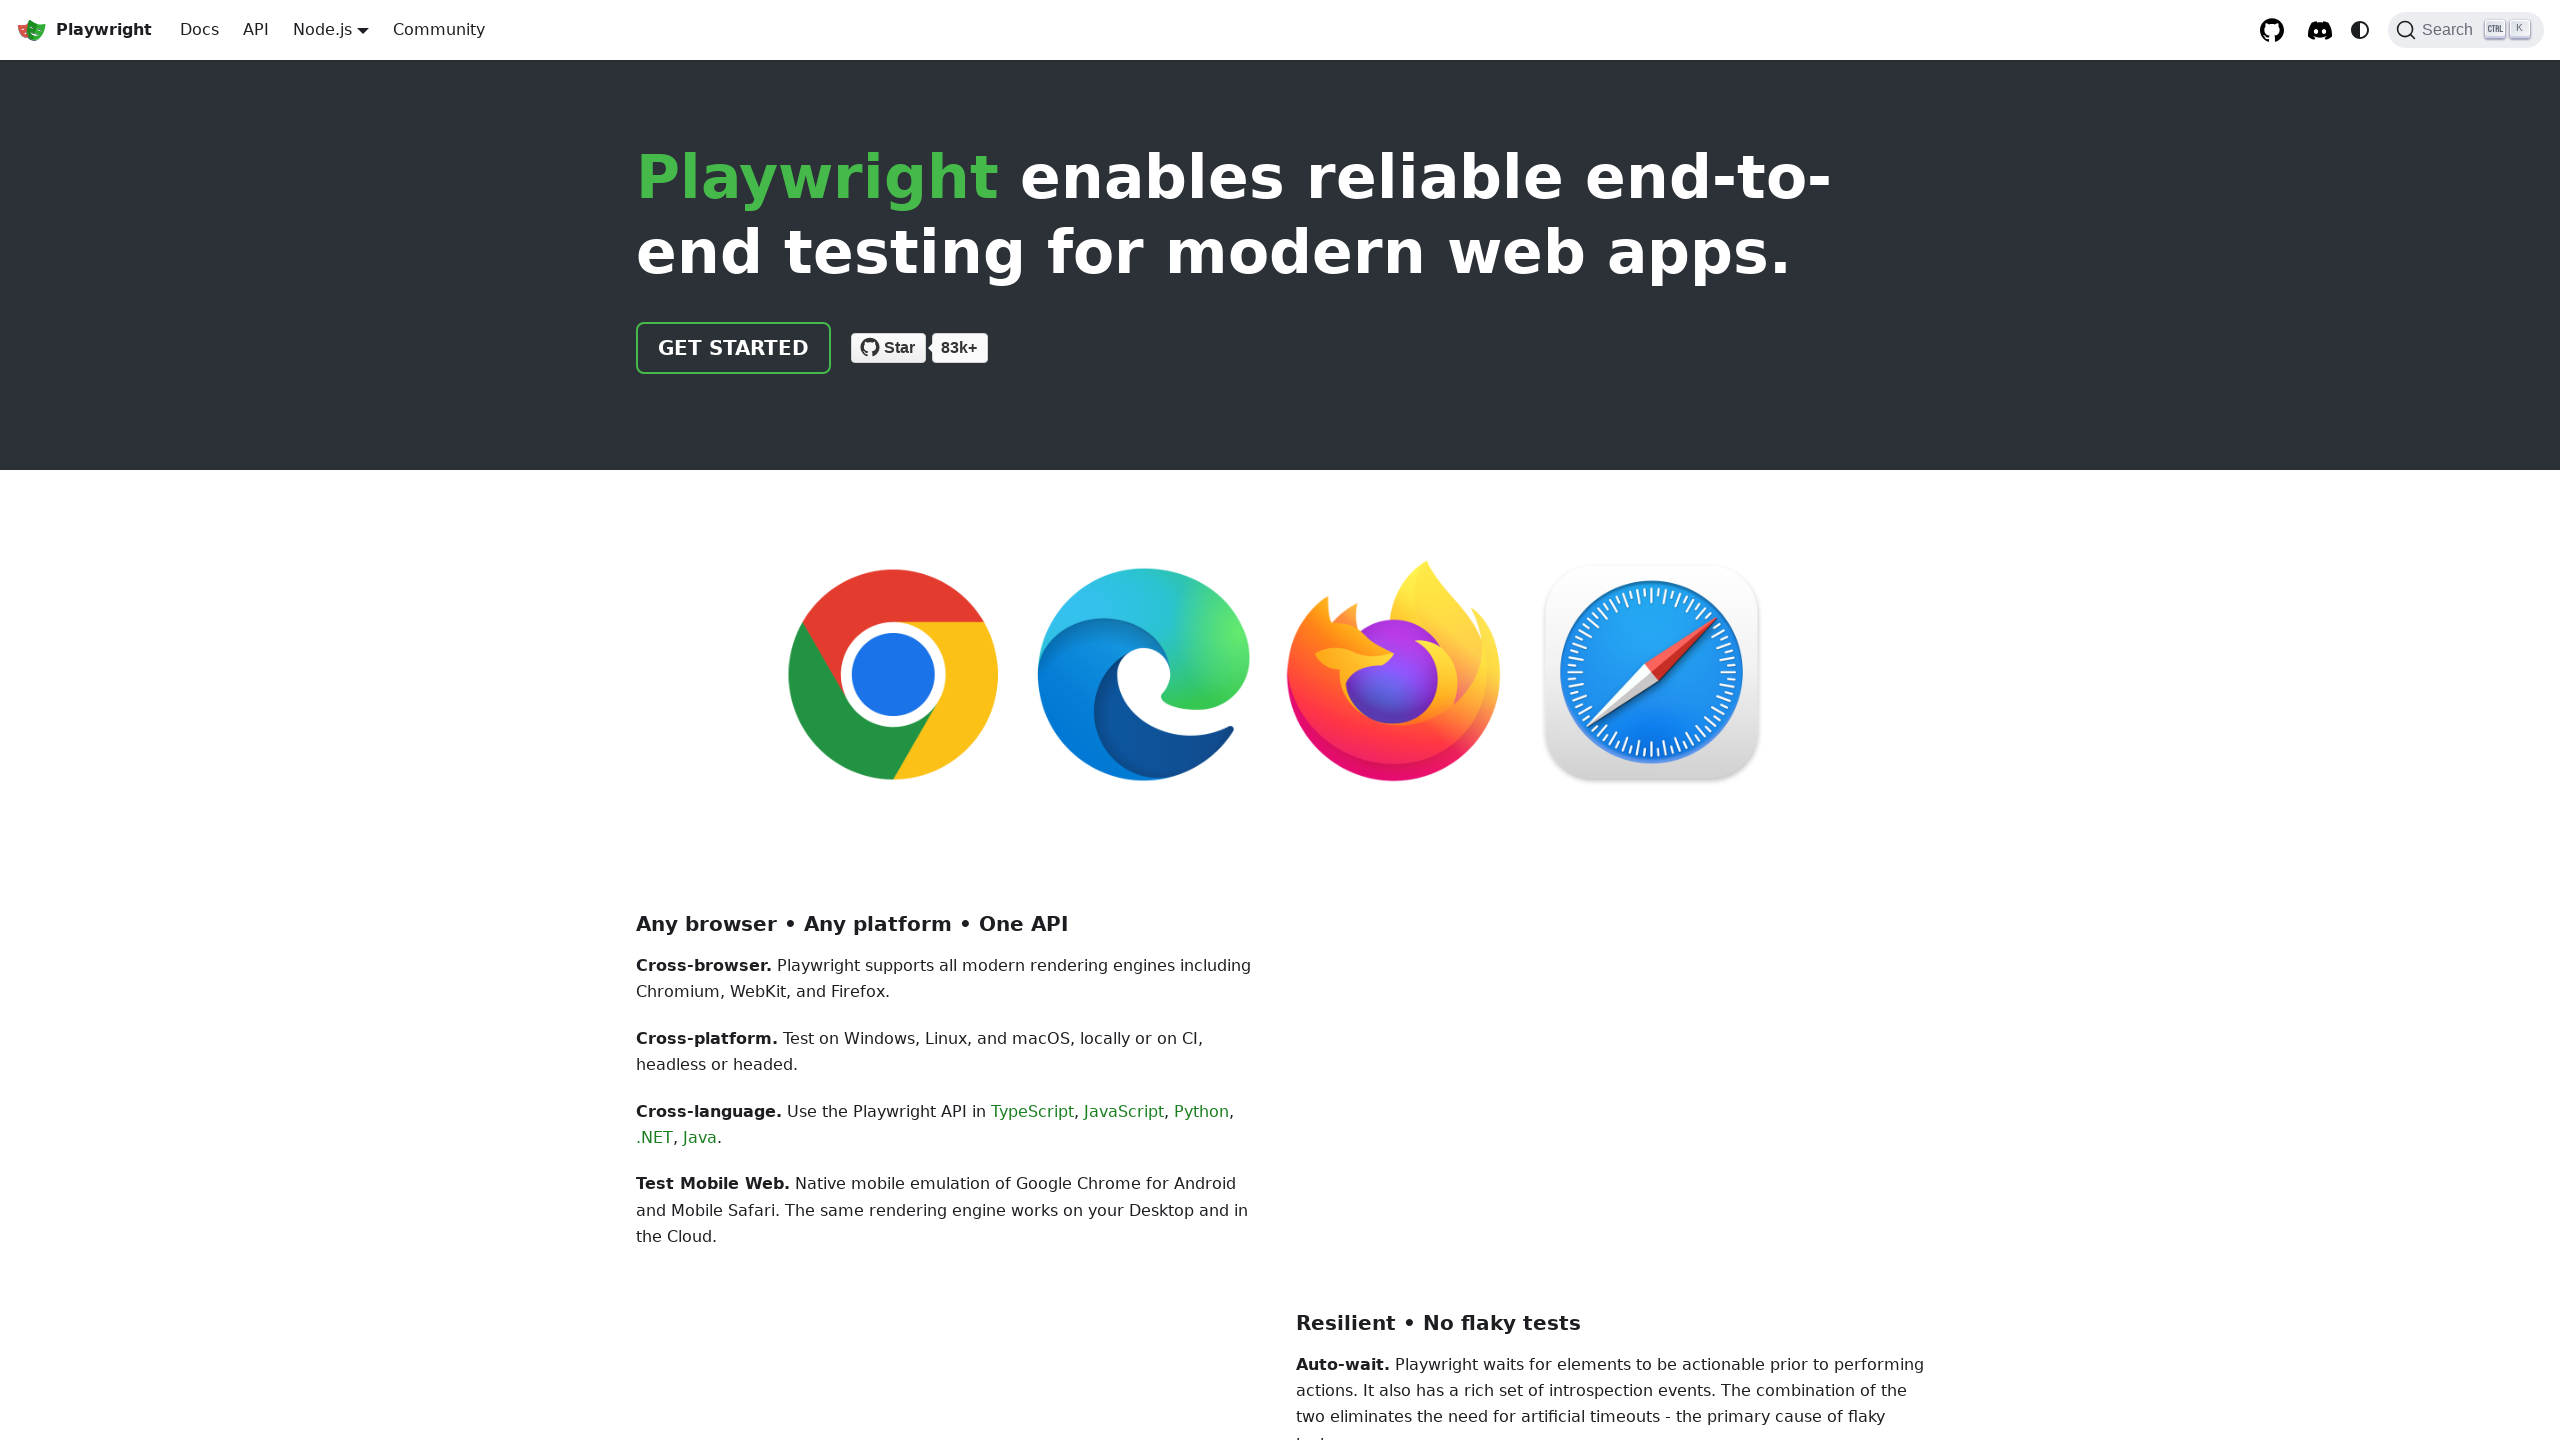

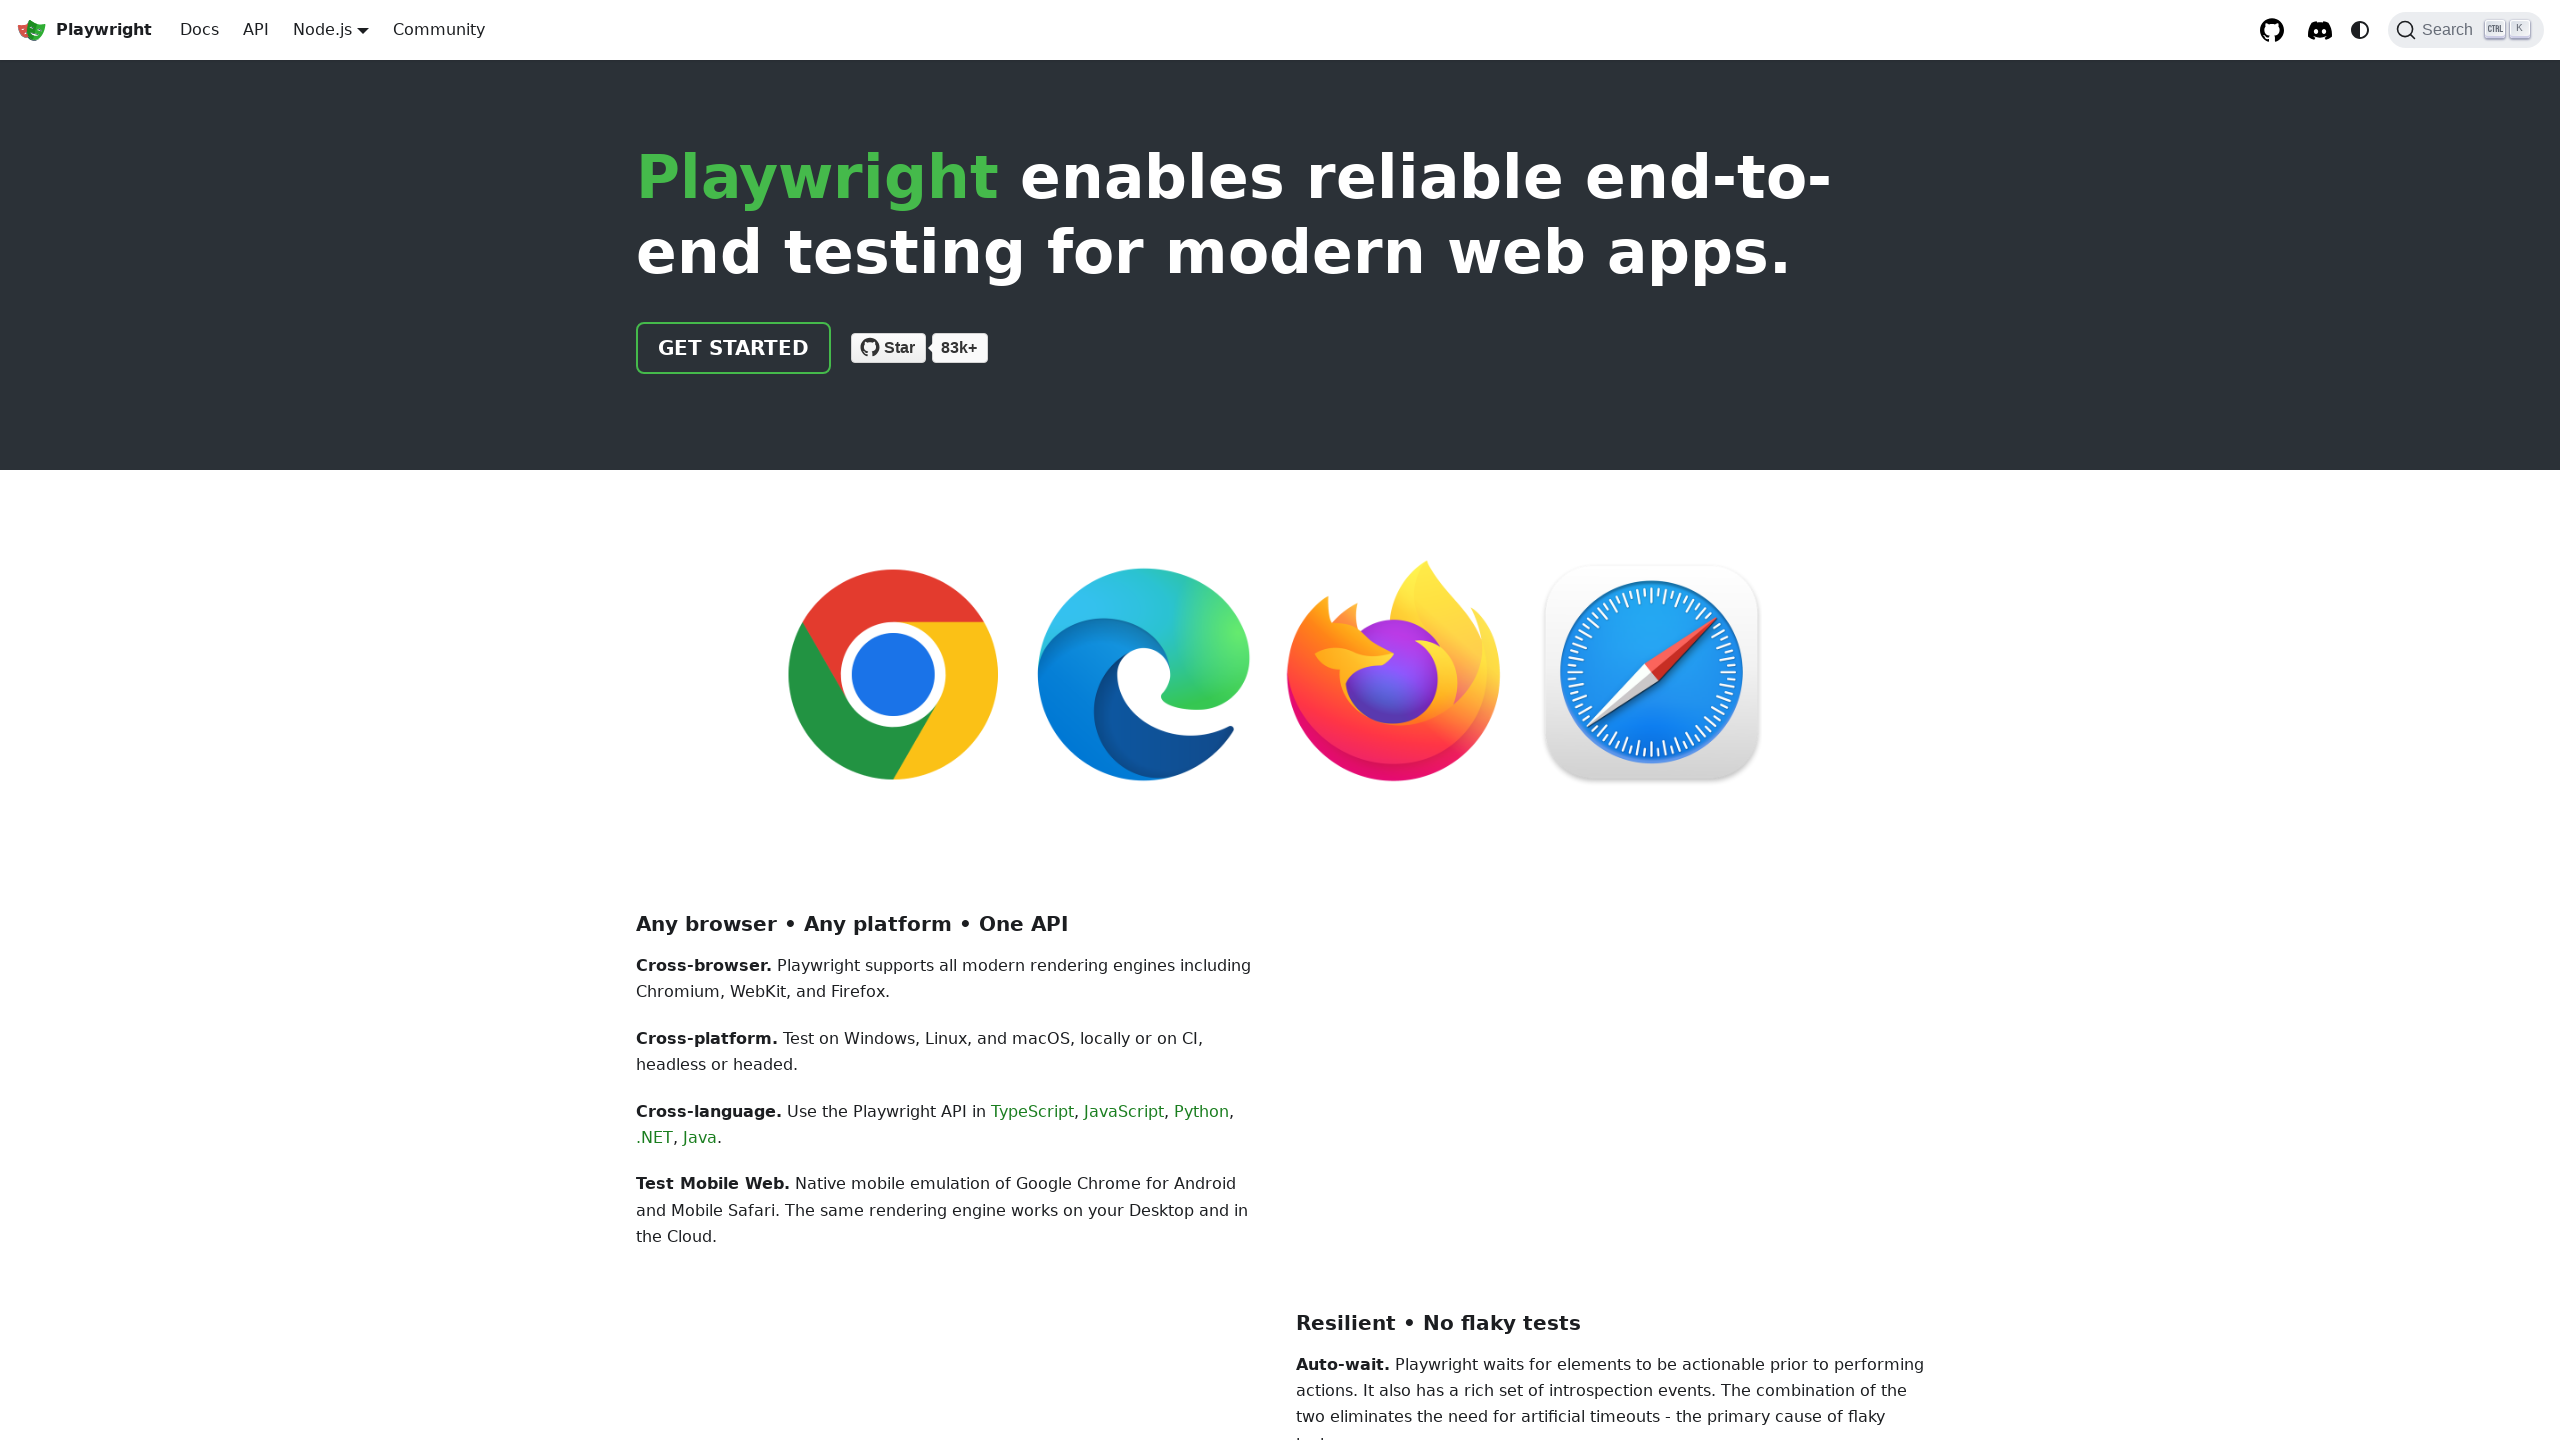